Navigates to a website and interacts with menu elements to access sorting options

Starting URL: https://www.marko.by/

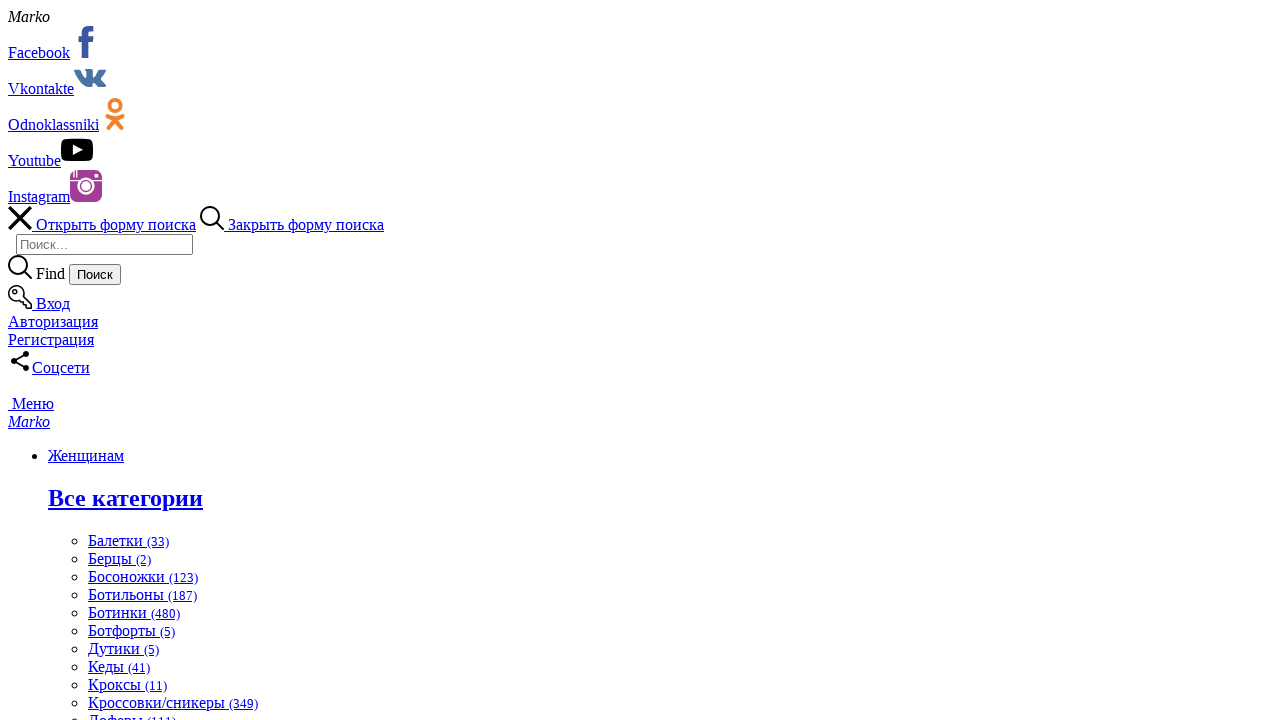

Navigated to https://www.marko.by/
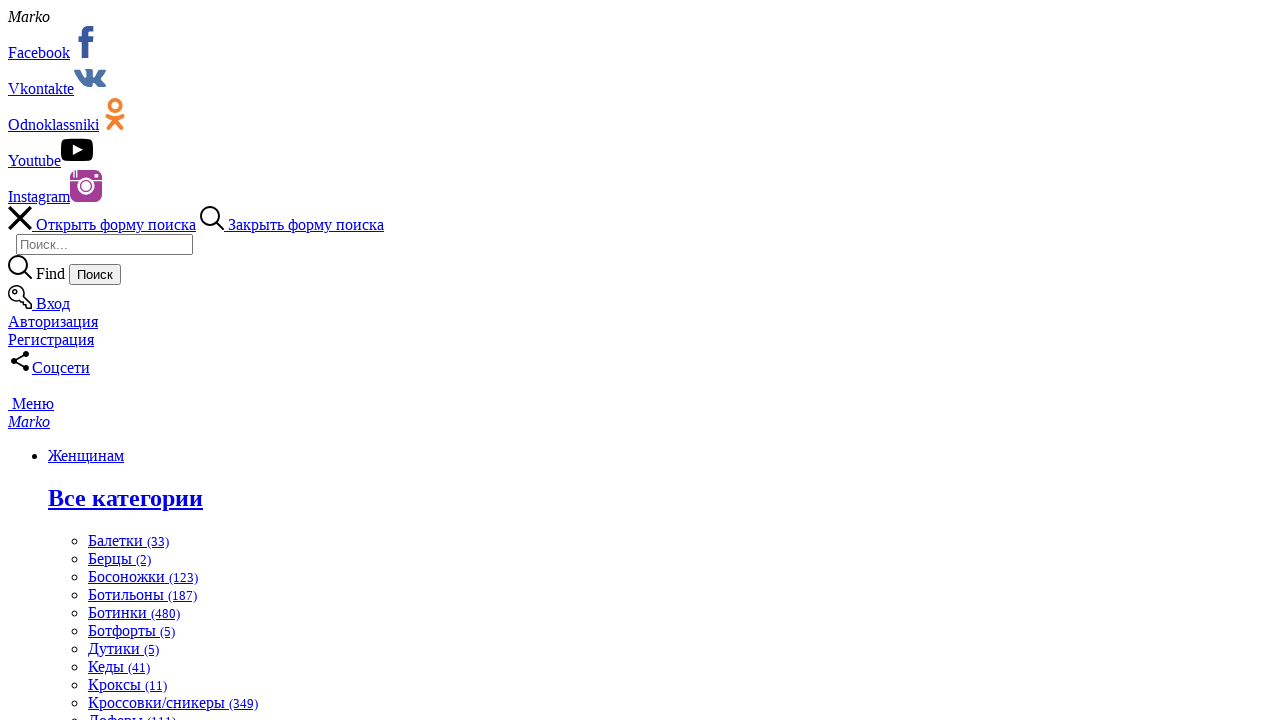

Clicked on main menu element at (640, 360) on xpath=//div[@class='t']
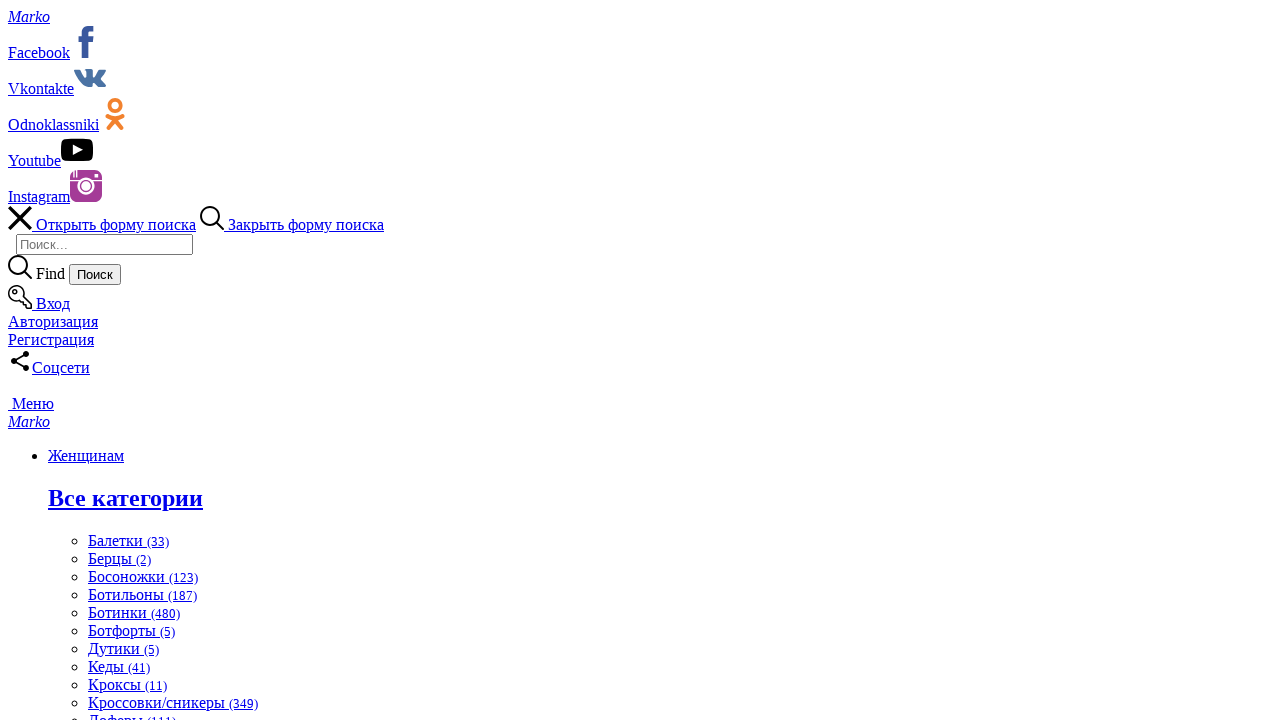

Clicked on select dropdown to open sorting options at (640, 360) on xpath=//div[@class='select__head']
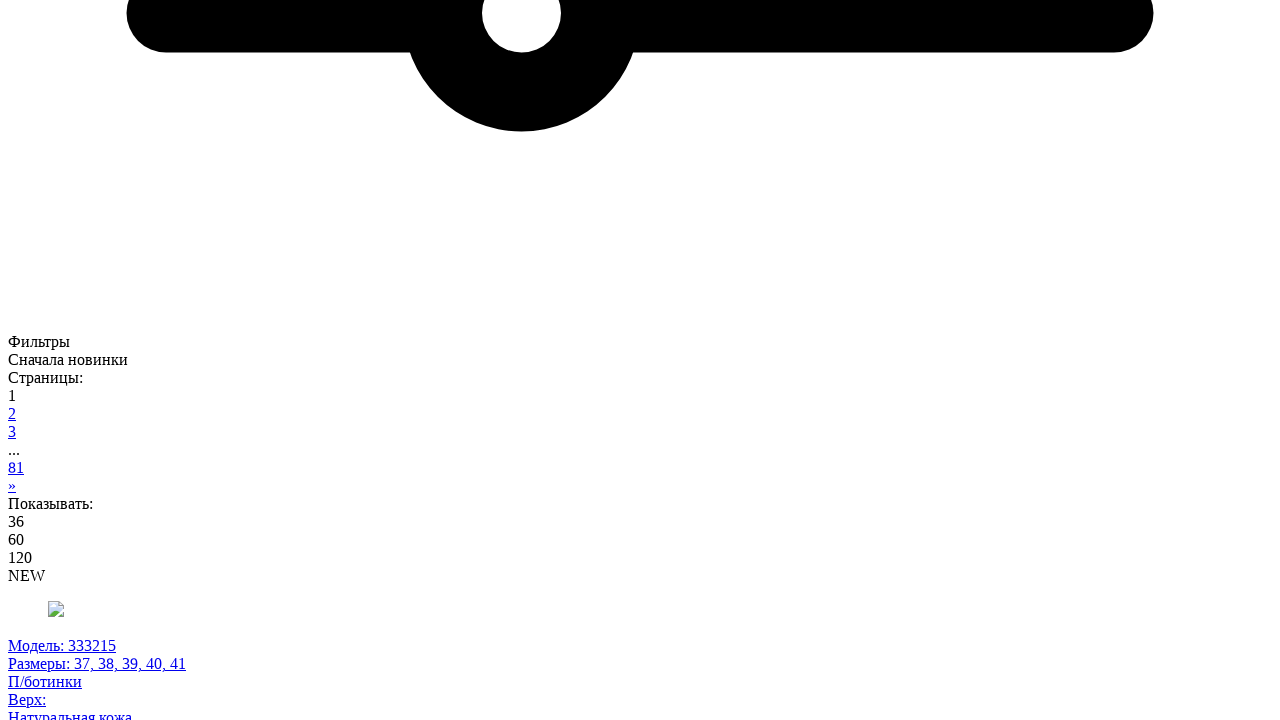

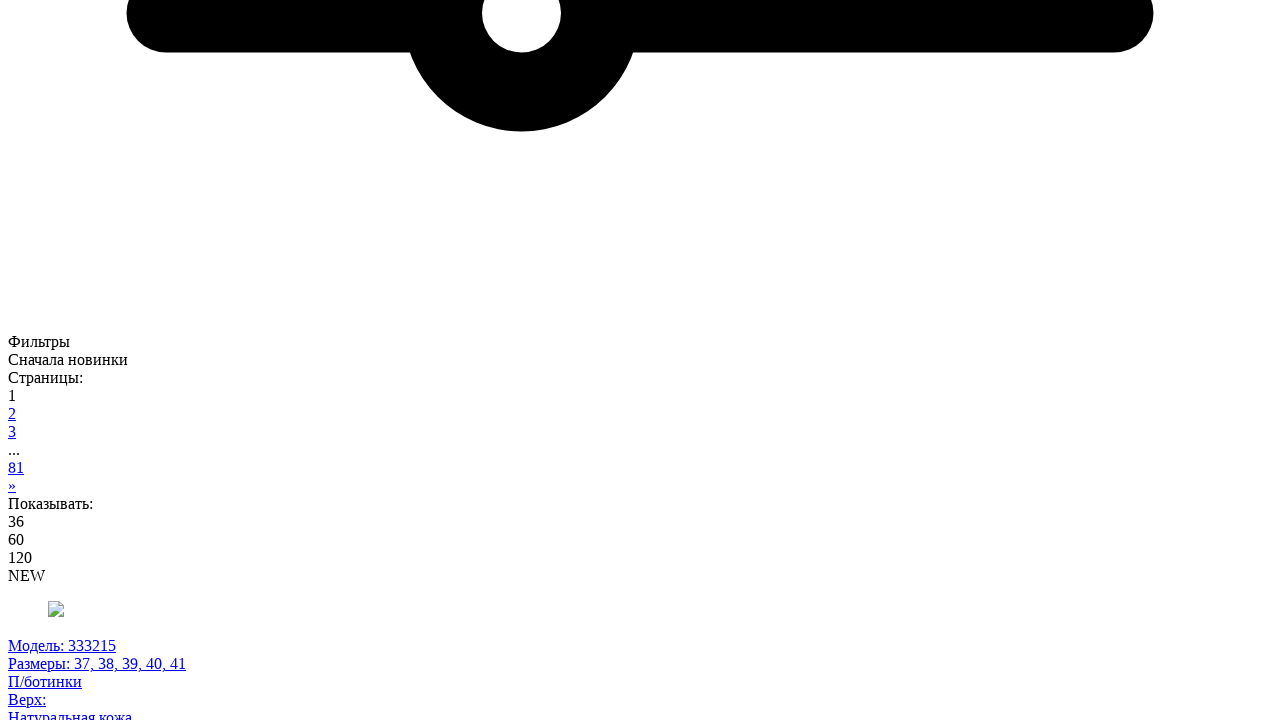